Tests dynamic table by navigating to section and interacting with table data

Starting URL: http://uitestingplayground.com/

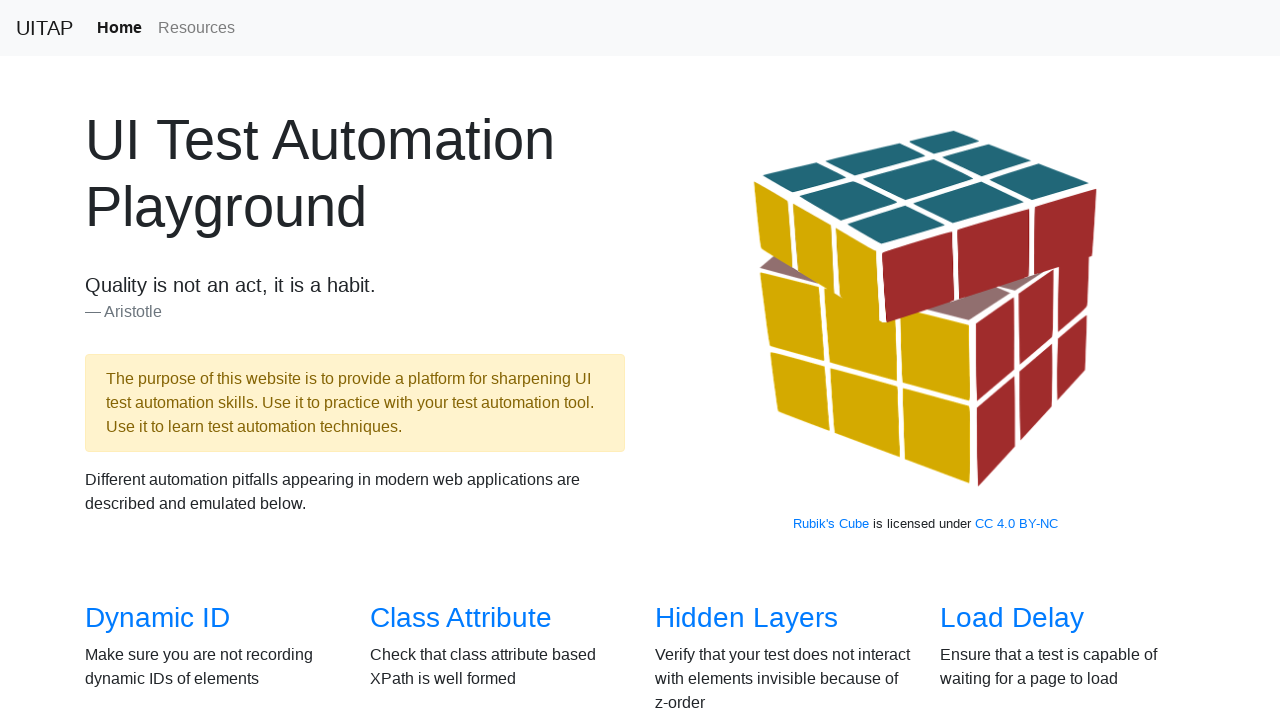

Clicked on Dynamic Table section link at (462, 361) on internal:role=link[name="Dynamic Table"i]
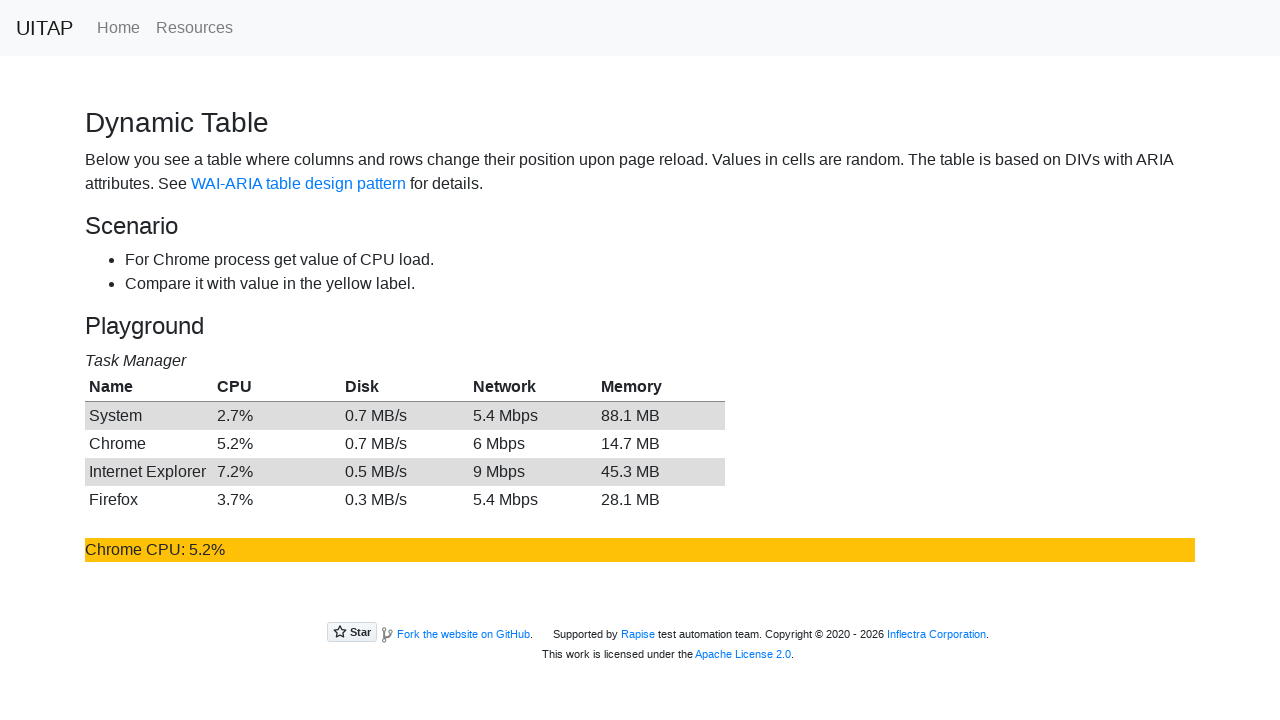

Table loaded and column headers are visible
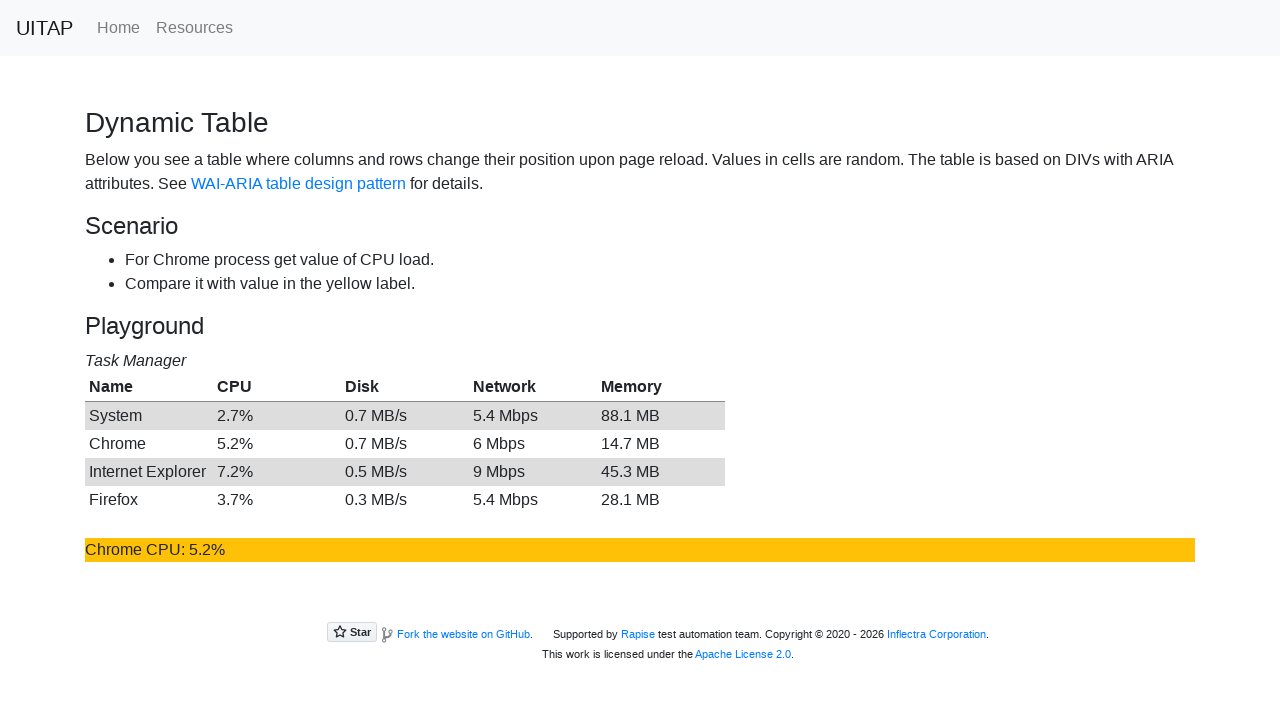

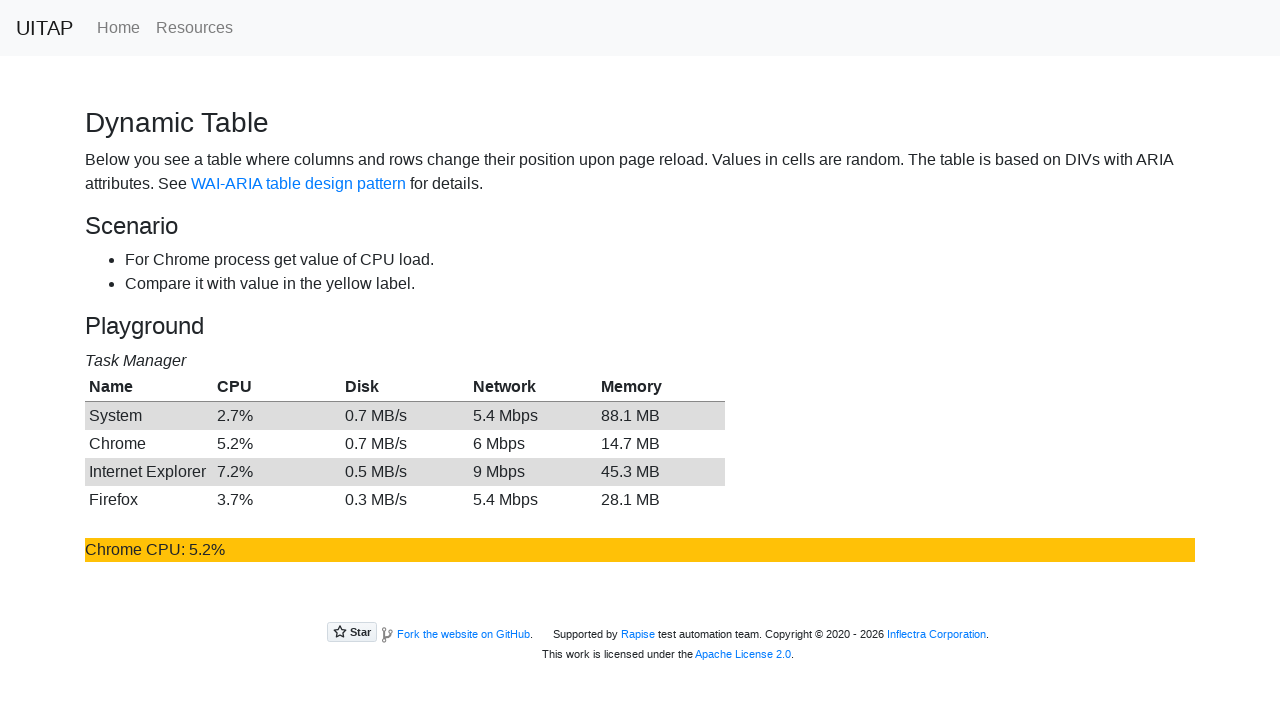